Tests keyboard key press functionality by sending a space key to an input element and then sending a left arrow key, verifying the displayed result text after each key press.

Starting URL: http://the-internet.herokuapp.com/key_presses

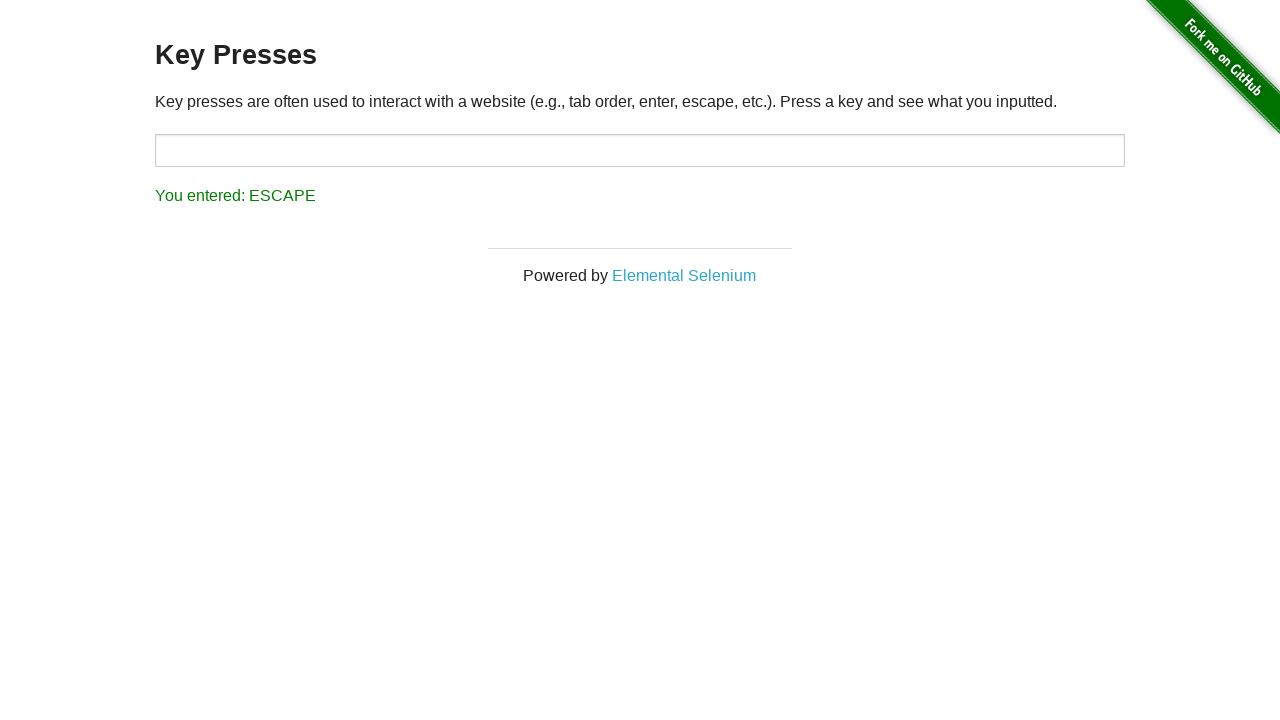

Pressed Space key on target input element on #target
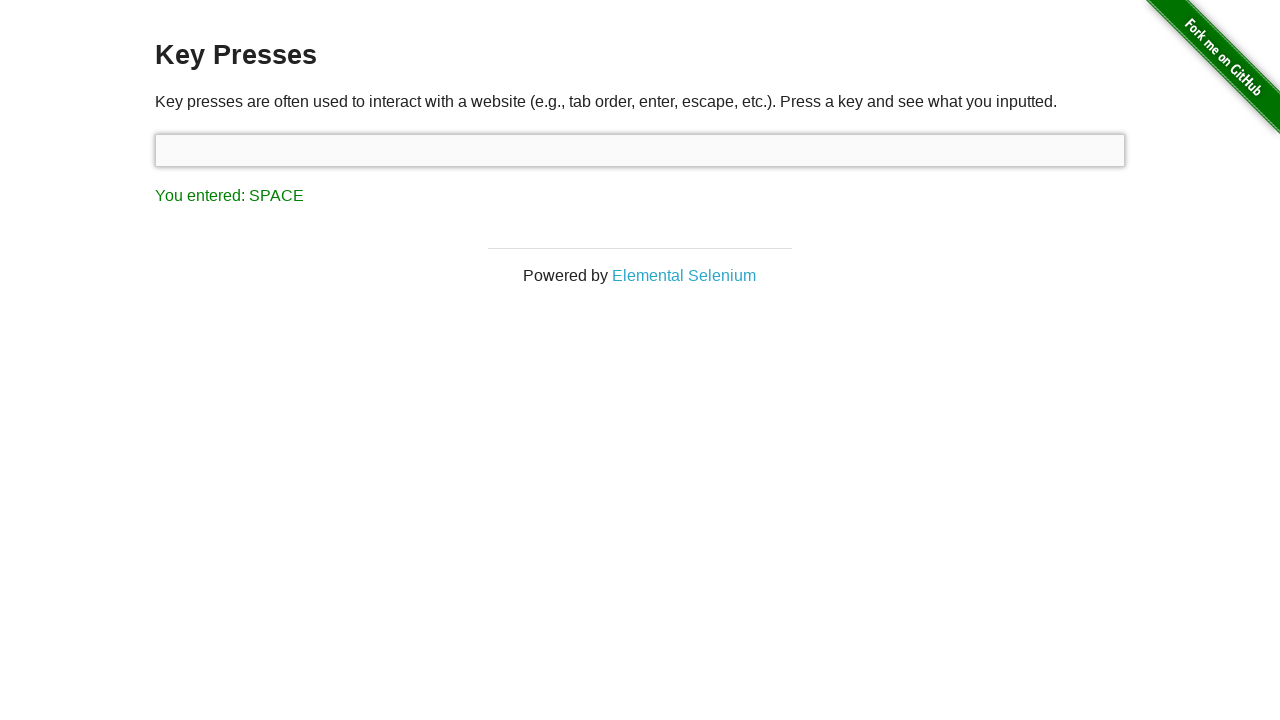

Result element loaded after Space key press
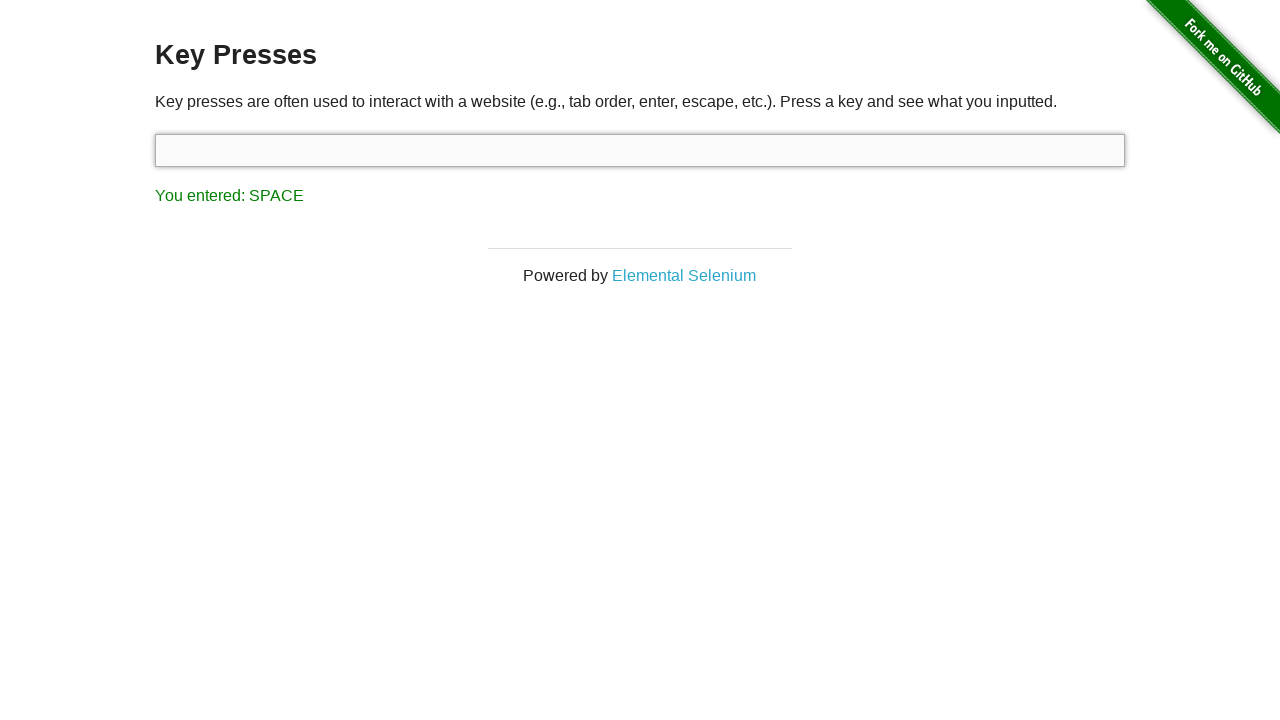

Retrieved result text content
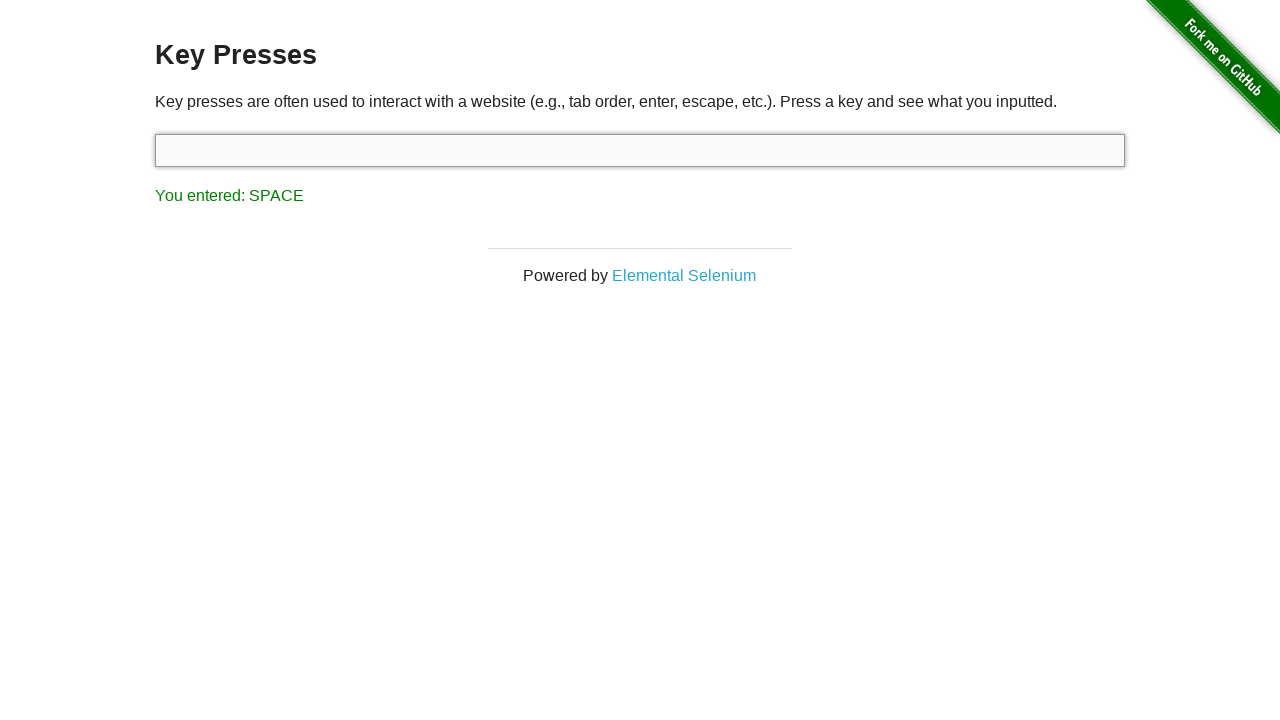

Verified Space key was correctly registered in result
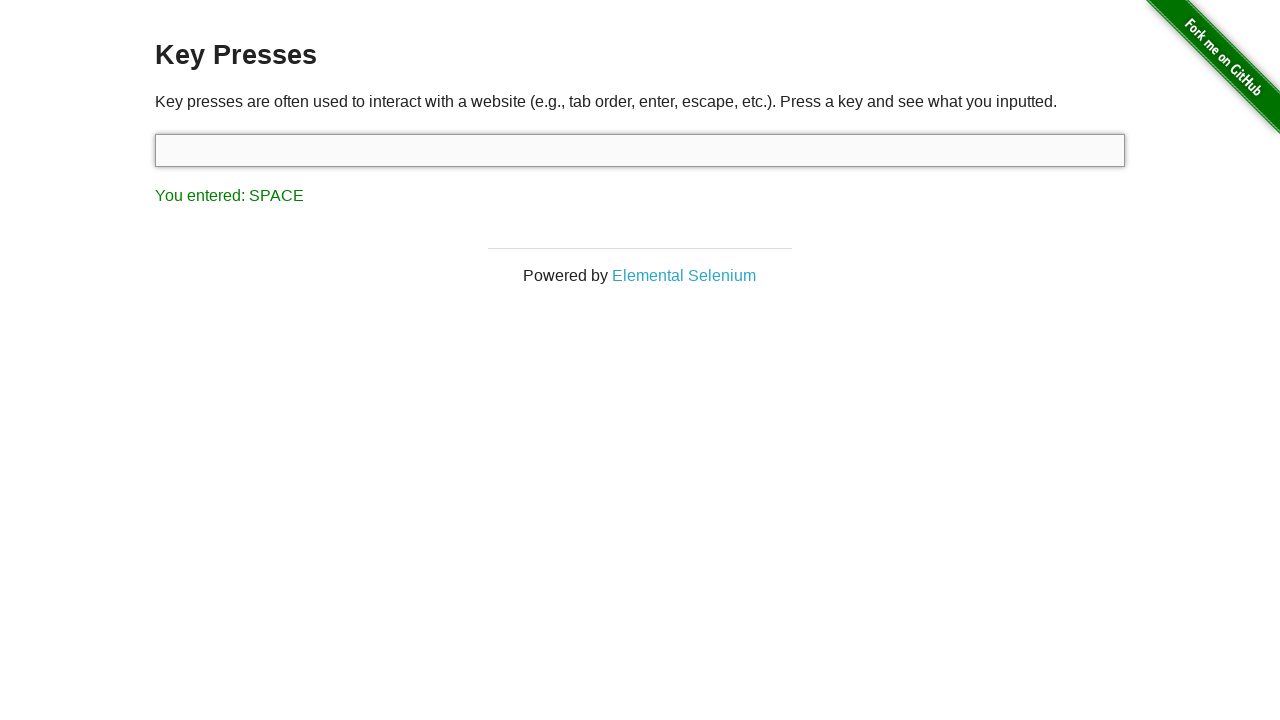

Pressed ArrowLeft key using keyboard
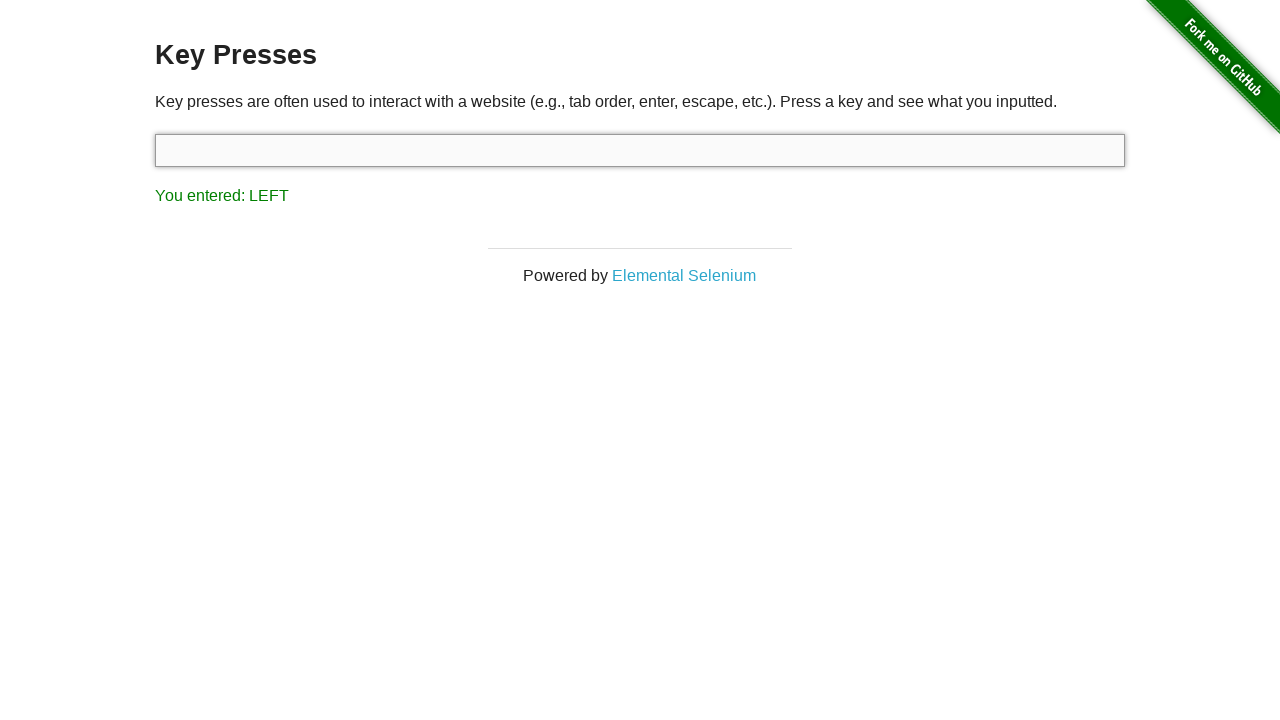

Retrieved result text content after ArrowLeft key press
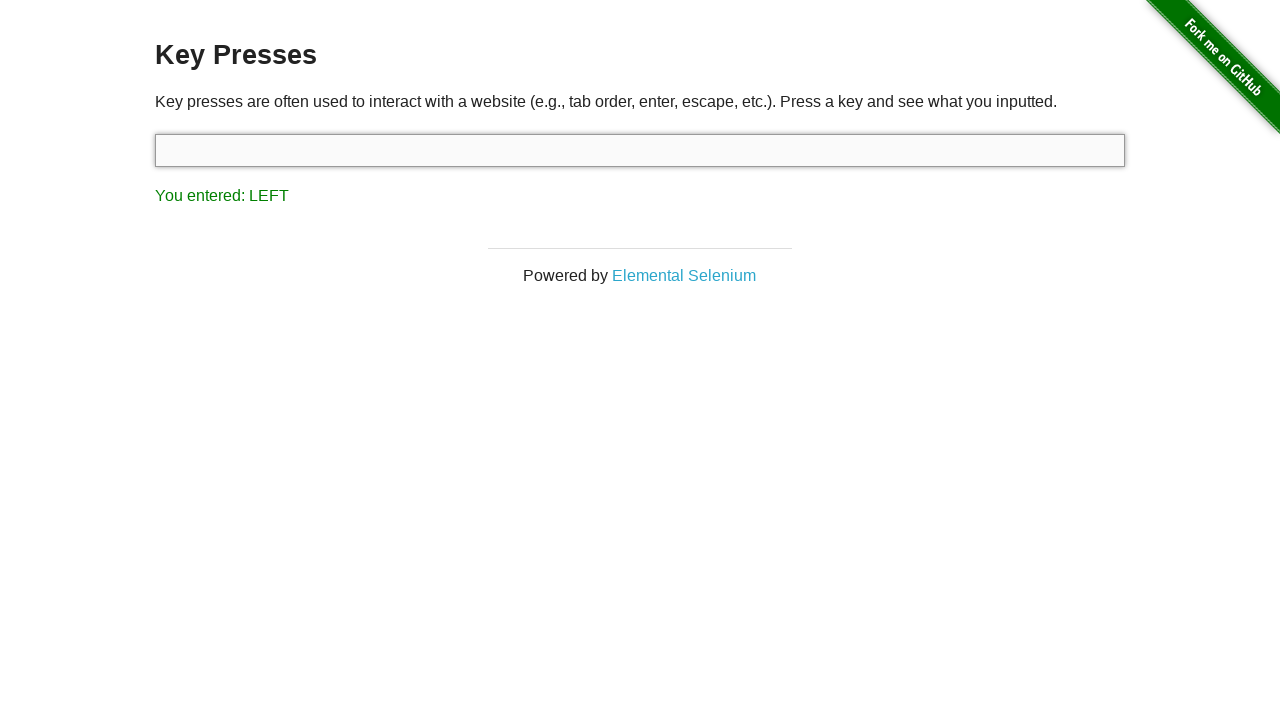

Verified ArrowLeft key was correctly registered in result
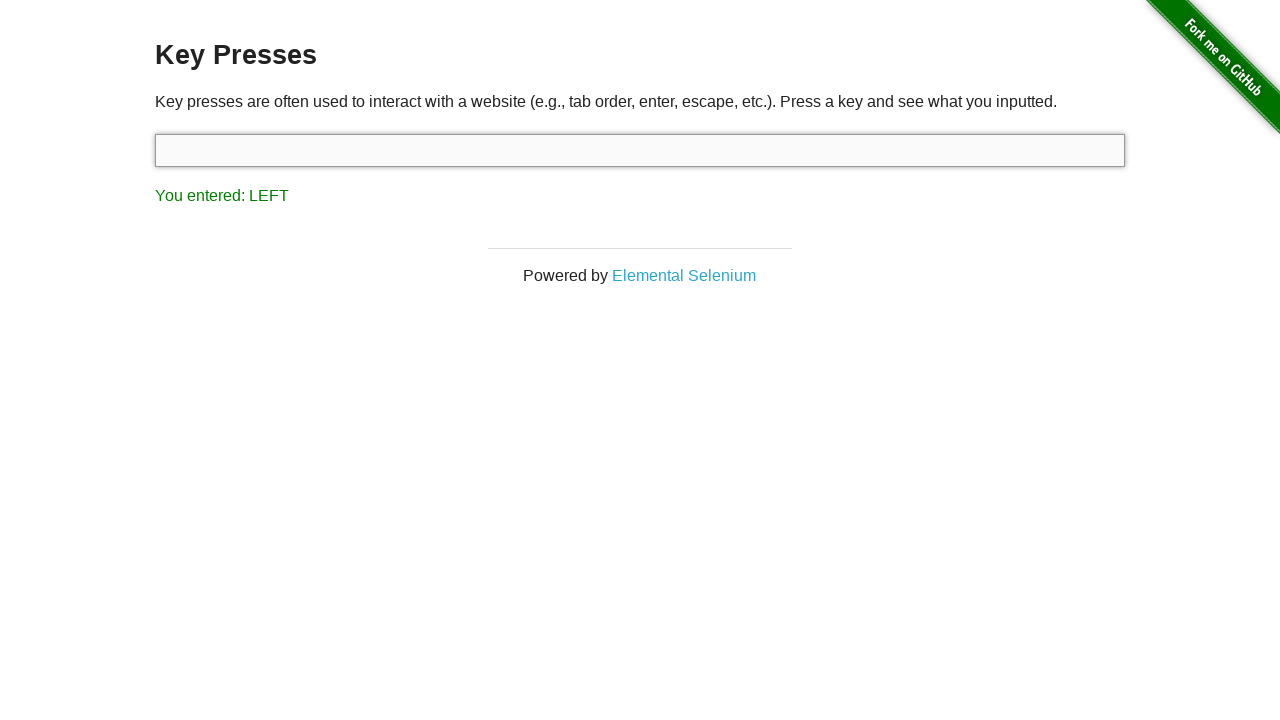

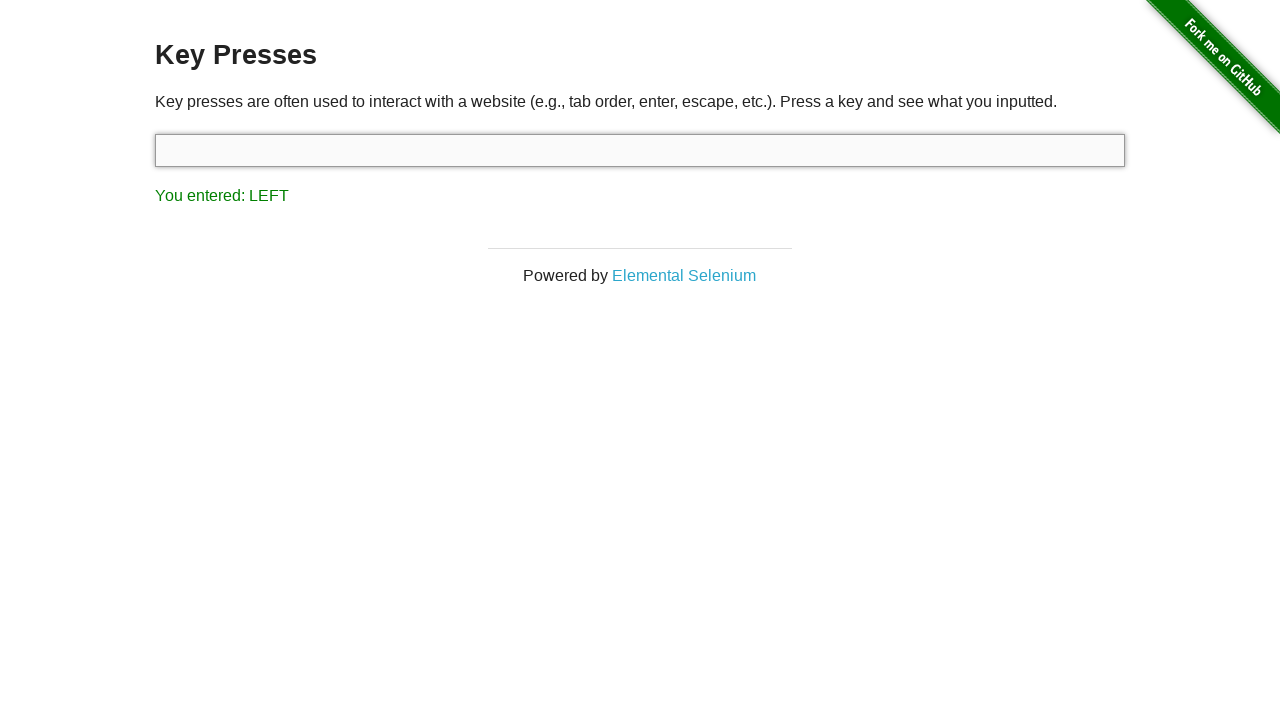